Tests interaction with Wikipedia widget on the blog by clicking the Wikipedia icon and search input field

Starting URL: https://testautomationpractice.blogspot.com/

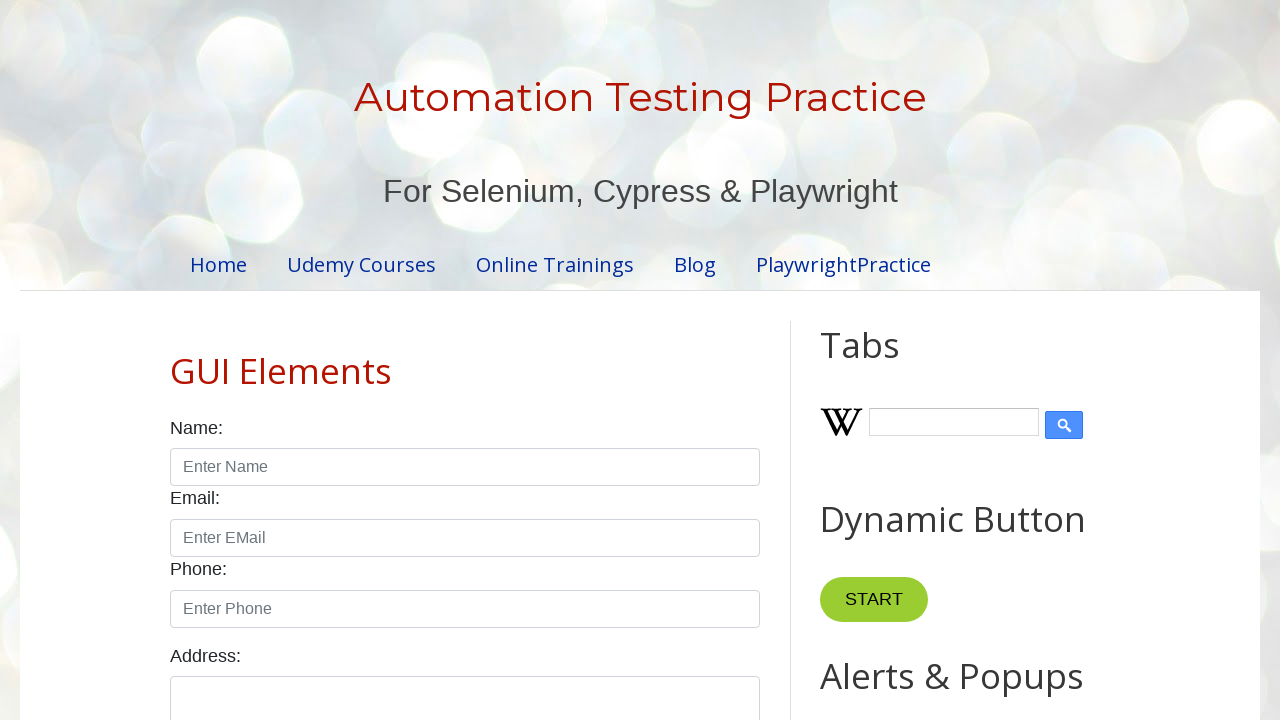

Clicked on Wikipedia icon at (842, 424) on .wikipedia-icon
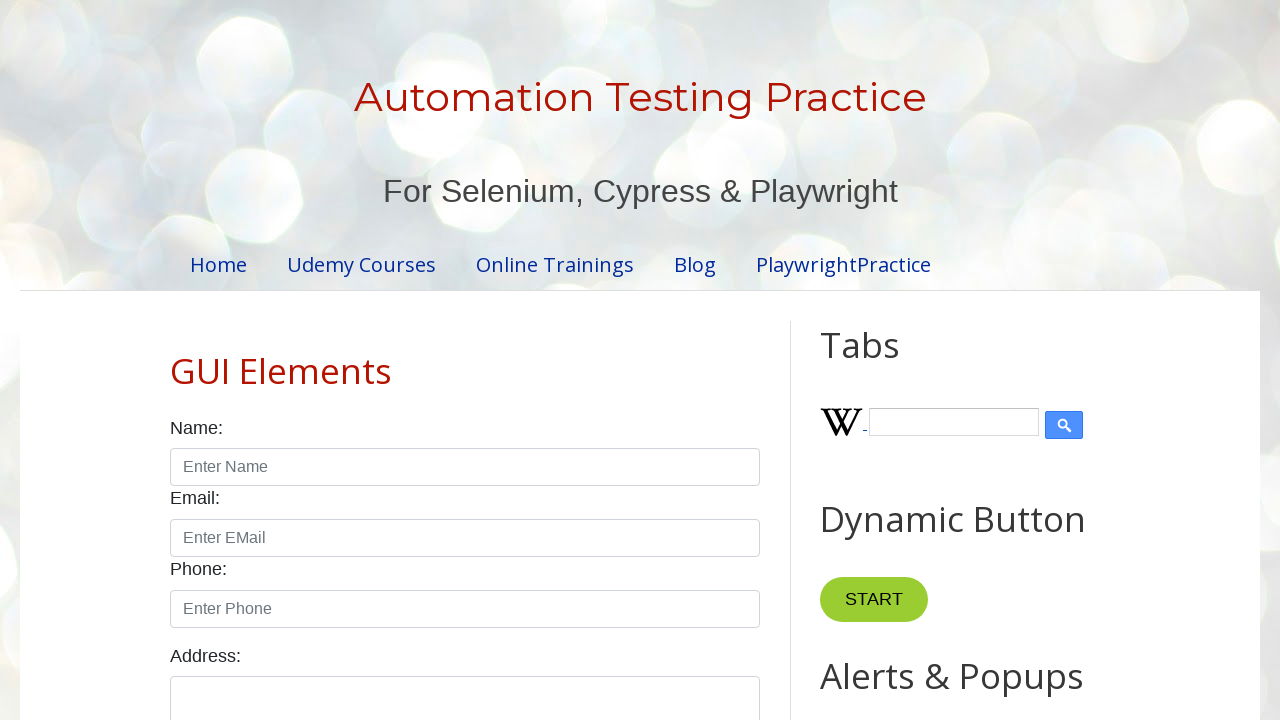

Clicked on Wikipedia search input field at (954, 422) on #Wikipedia1_wikipedia-search-input
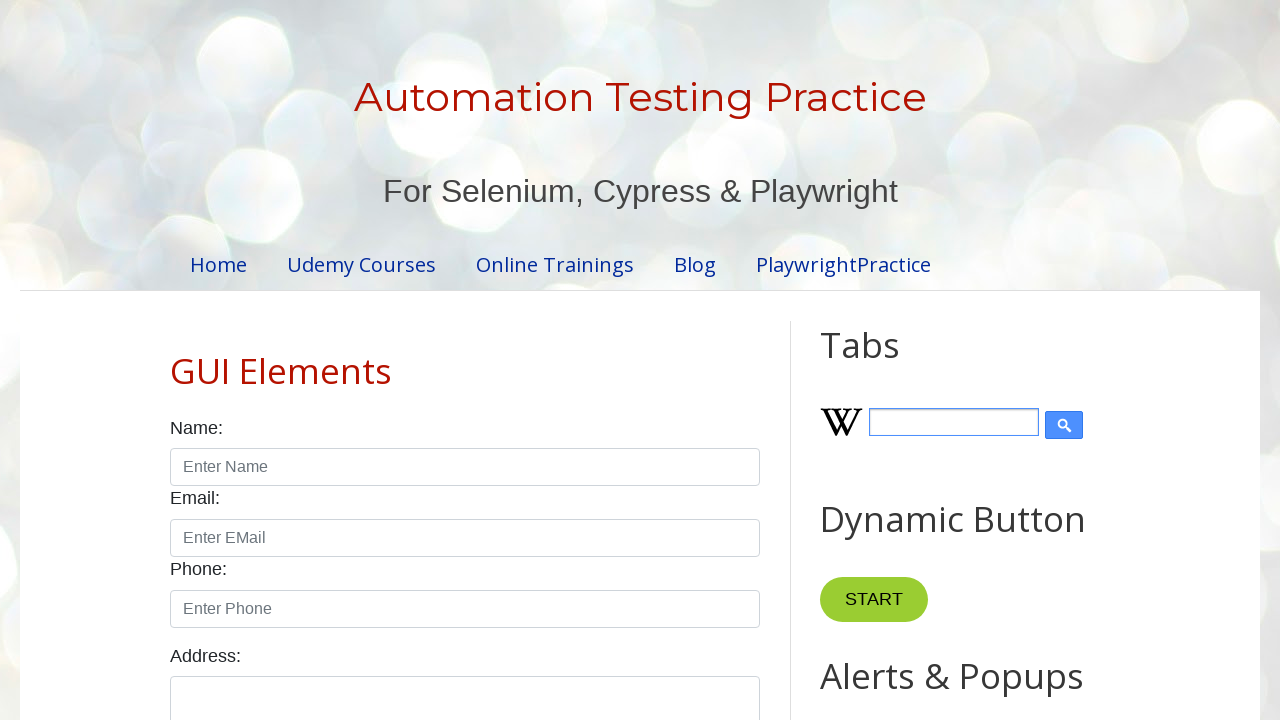

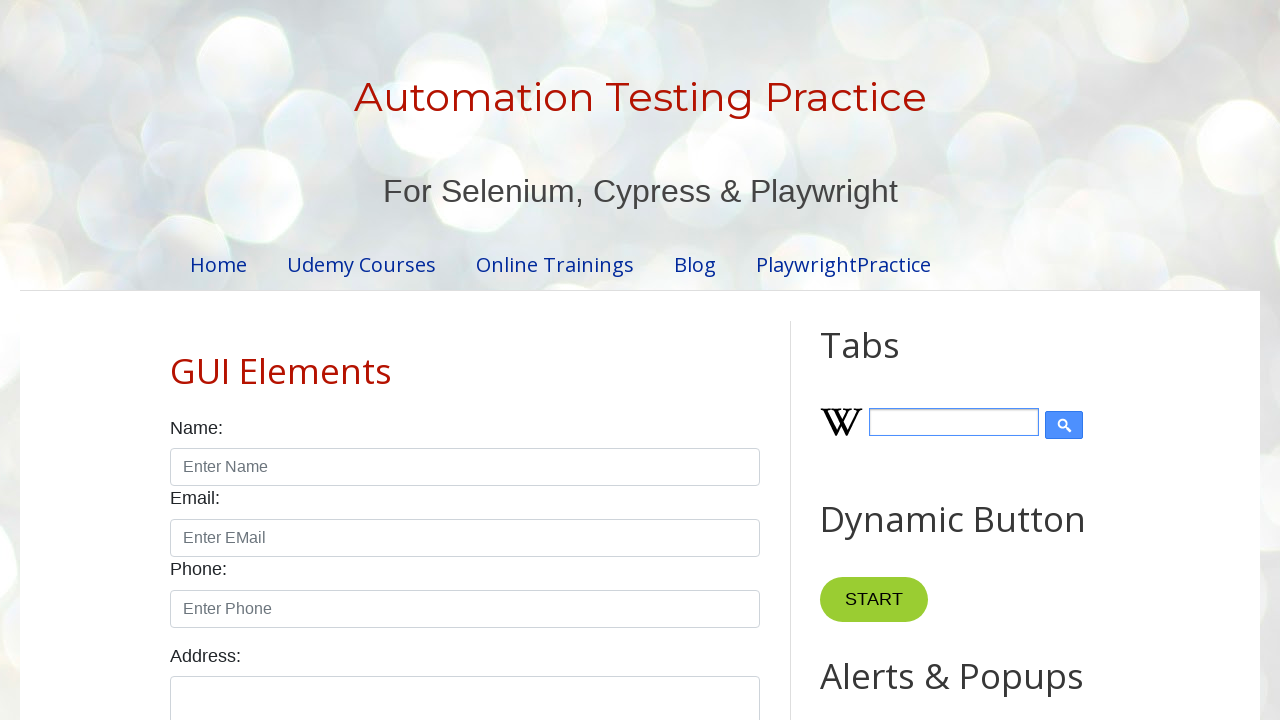